Tests iframe interaction on Rediff.com by switching to an iframe to read NSE index text, then switching back to the main page to click on the SPORTS link

Starting URL: http://rediff.com

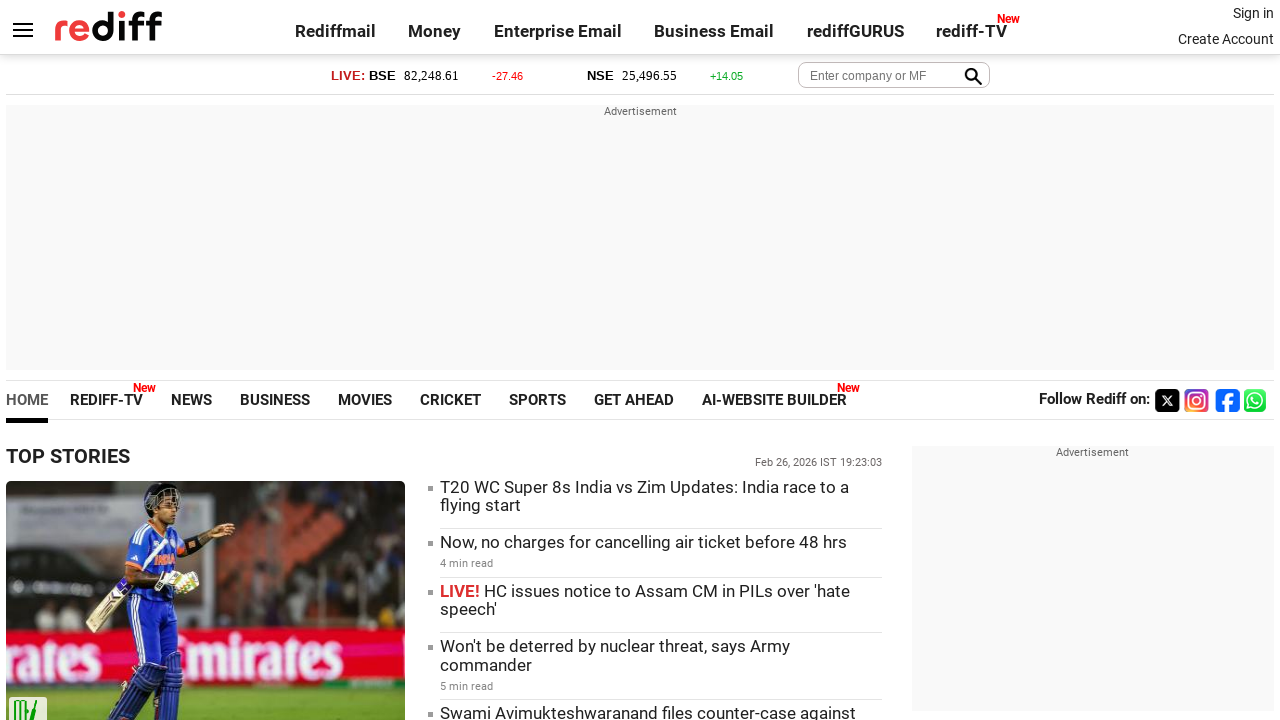

Located and switched to money iframe (moneyiframe)
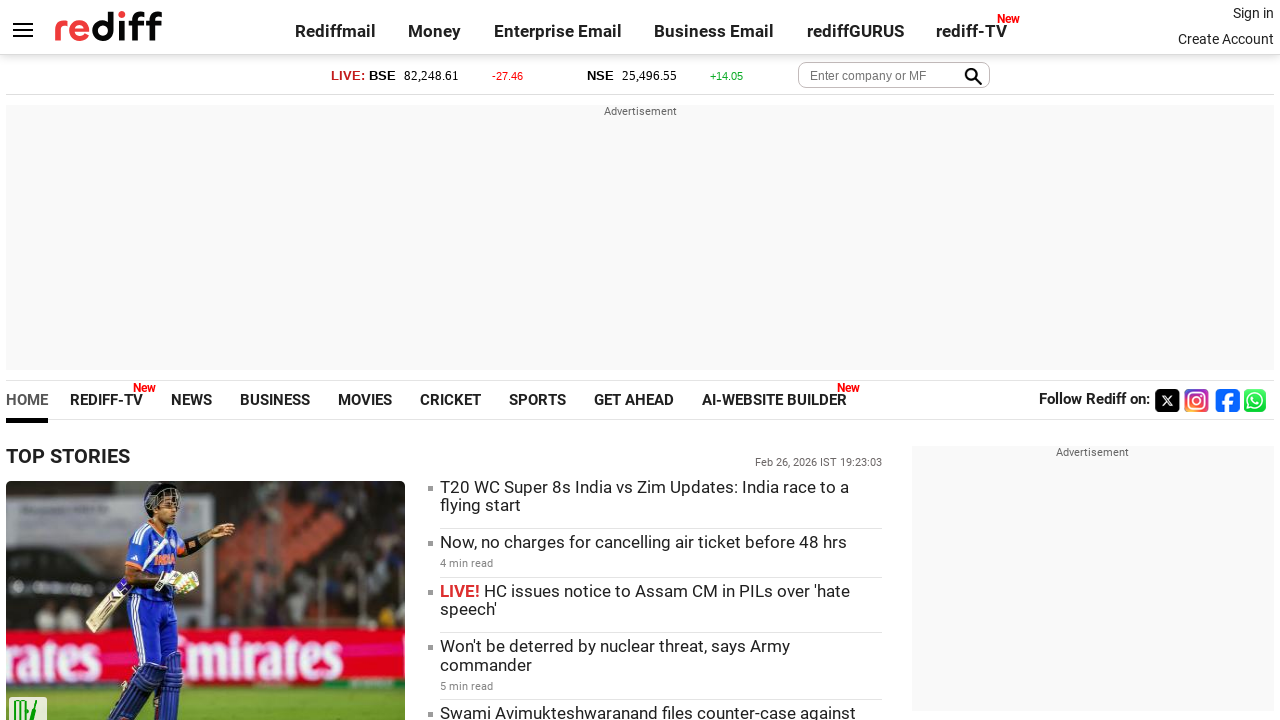

Retrieved NSE index text from iframe: 25,496.55
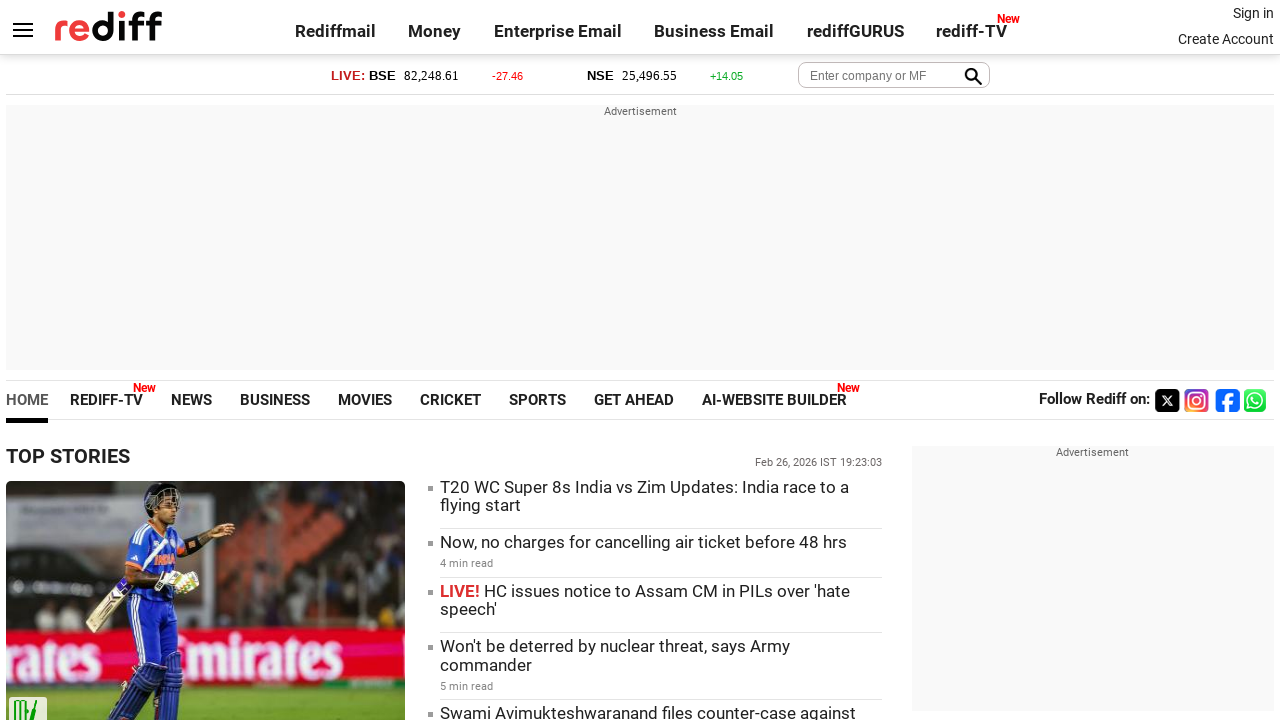

Clicked SPORTS link on main page after returning from iframe context at (538, 400) on text=SPORTS
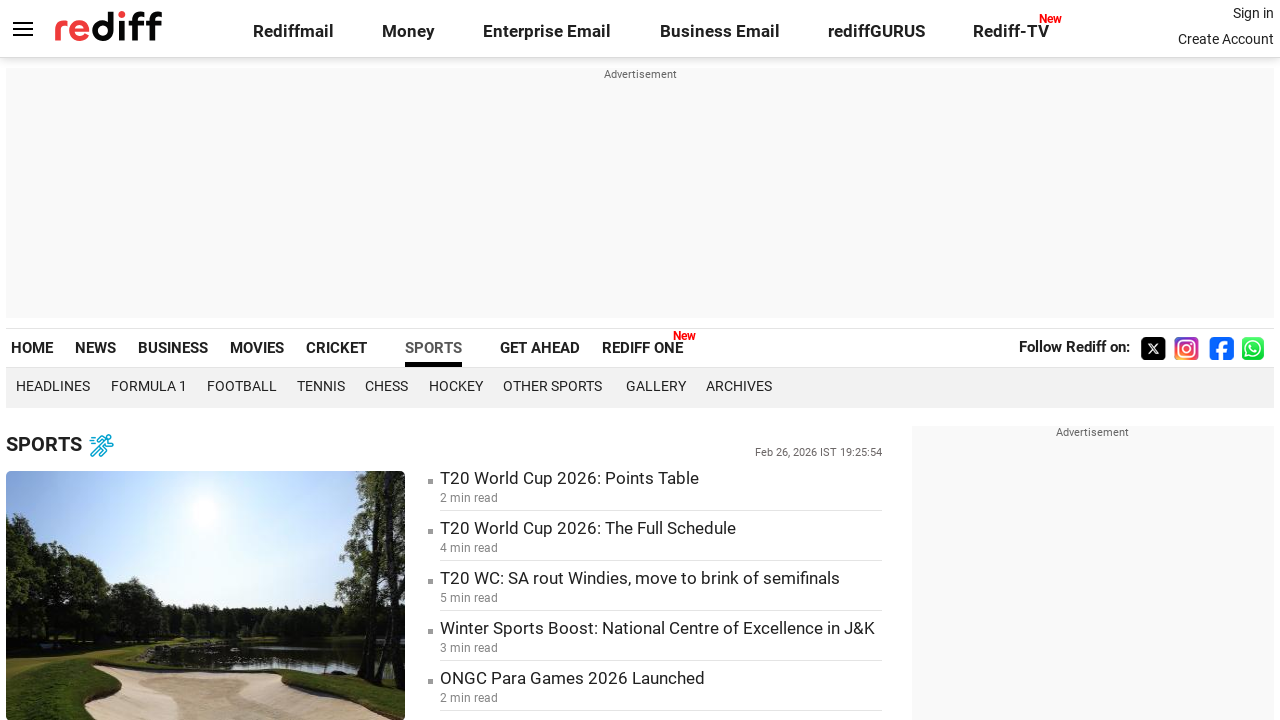

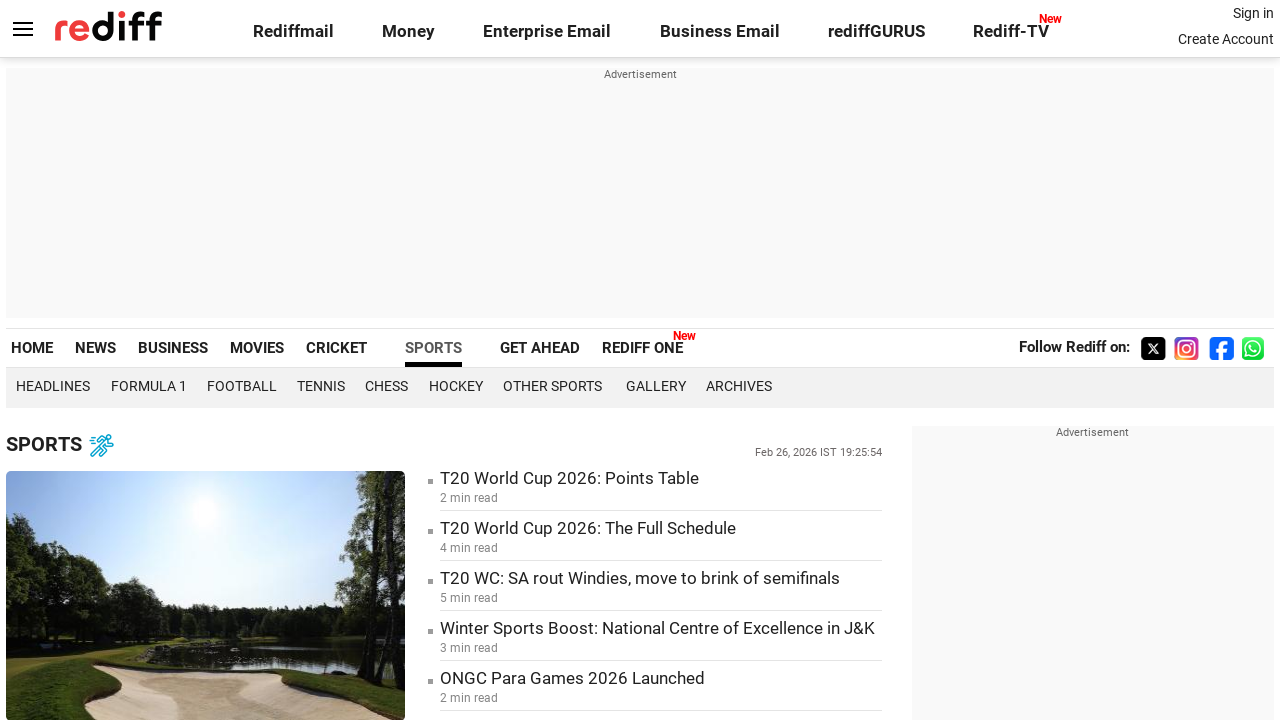